Tests that the Clear completed button displays correct text after completing an item

Starting URL: https://demo.playwright.dev/todomvc

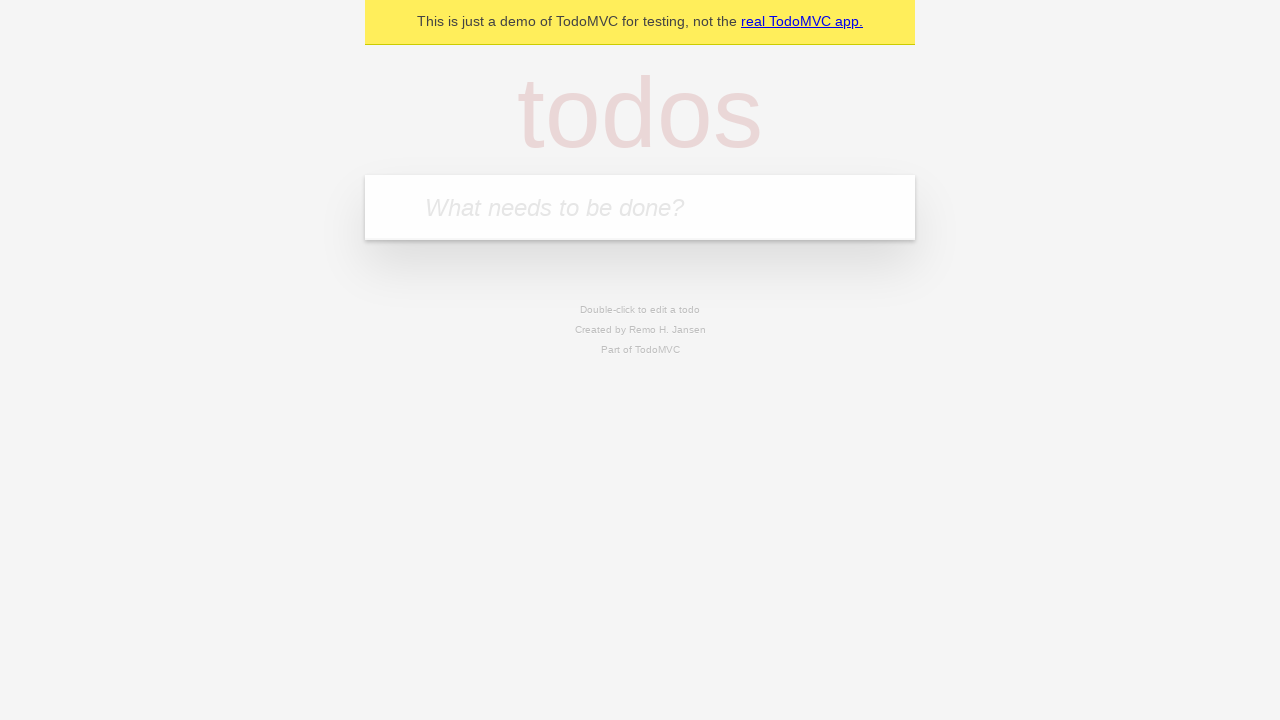

Located the 'What needs to be done?' input field
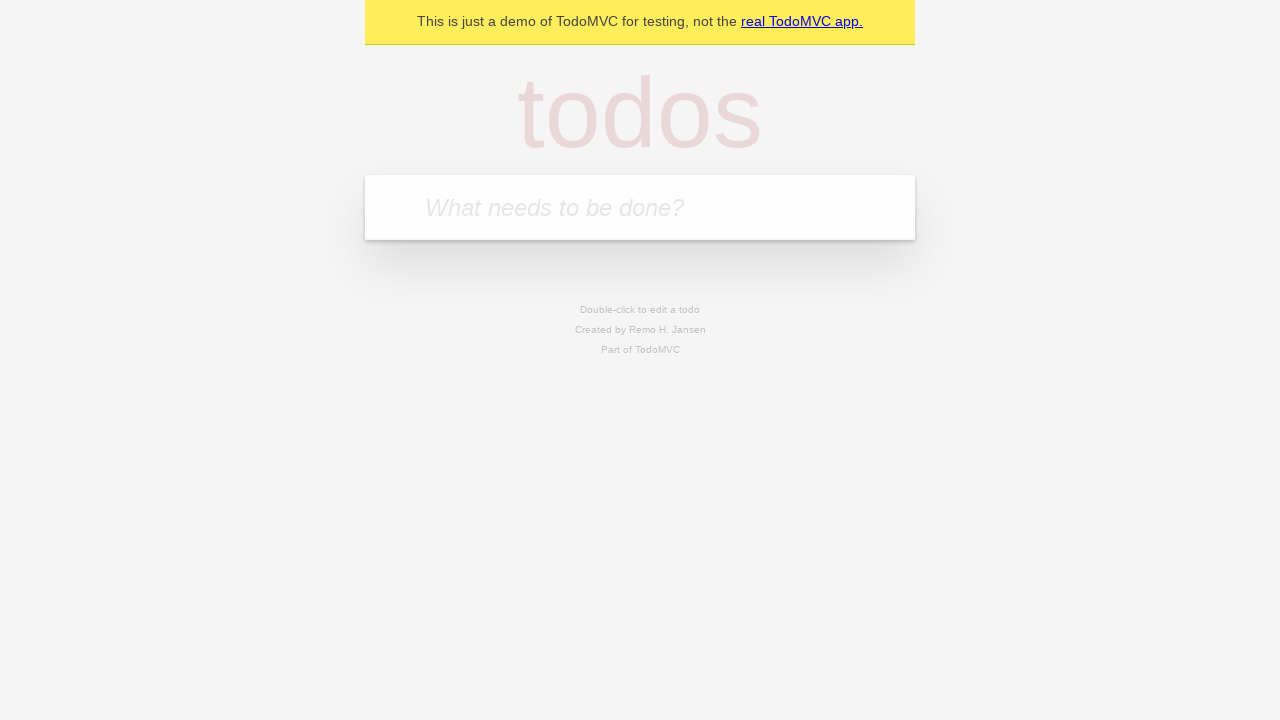

Filled todo input with 'buy some cheese' on internal:attr=[placeholder="What needs to be done?"i]
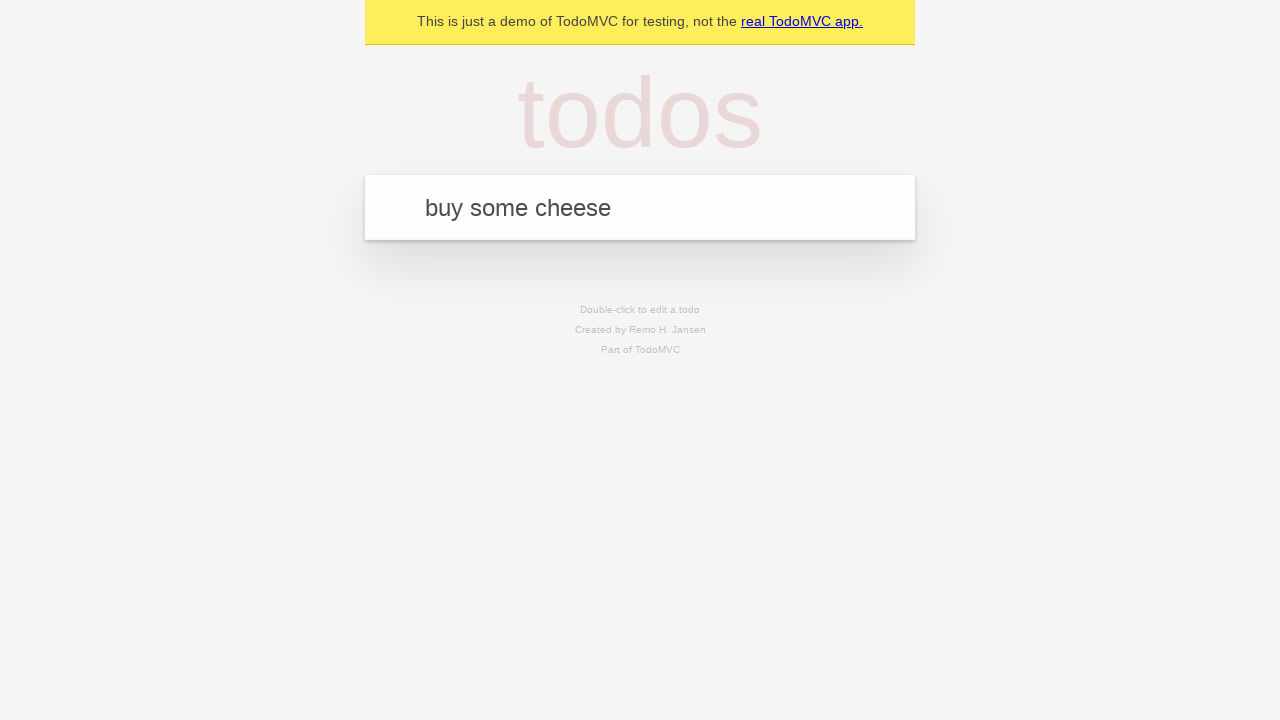

Pressed Enter to create todo 'buy some cheese' on internal:attr=[placeholder="What needs to be done?"i]
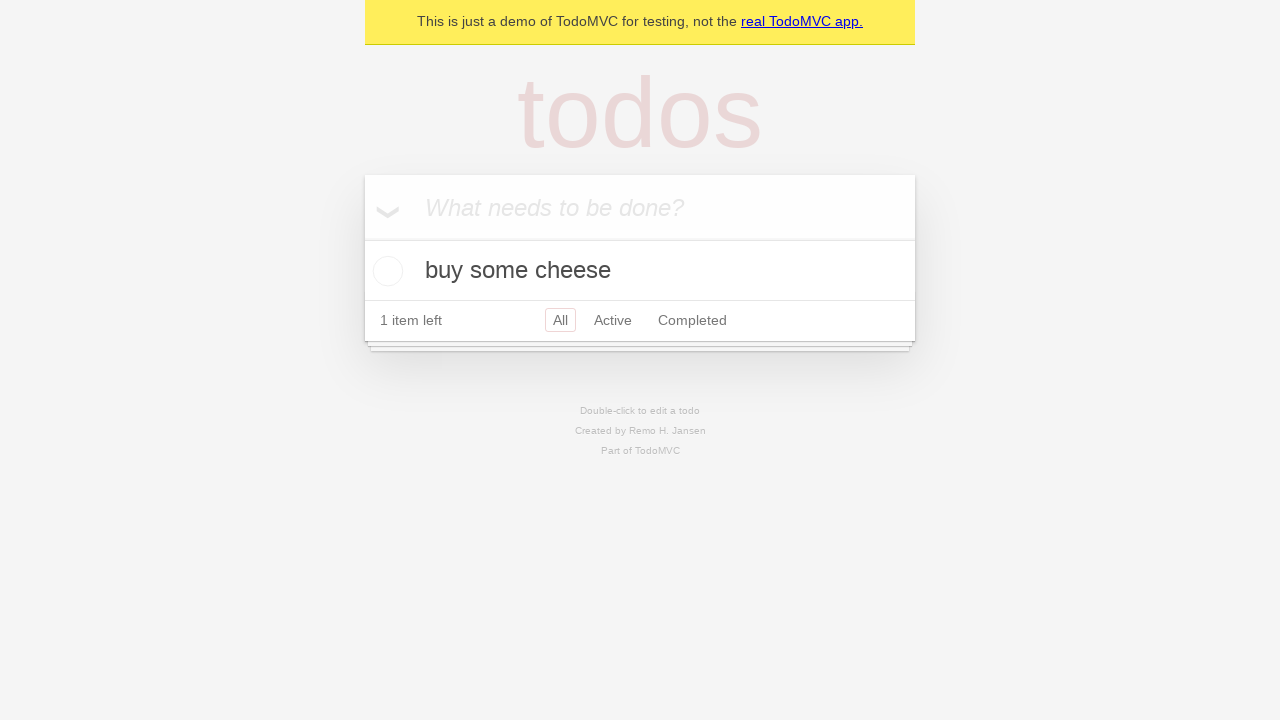

Filled todo input with 'feed the cat' on internal:attr=[placeholder="What needs to be done?"i]
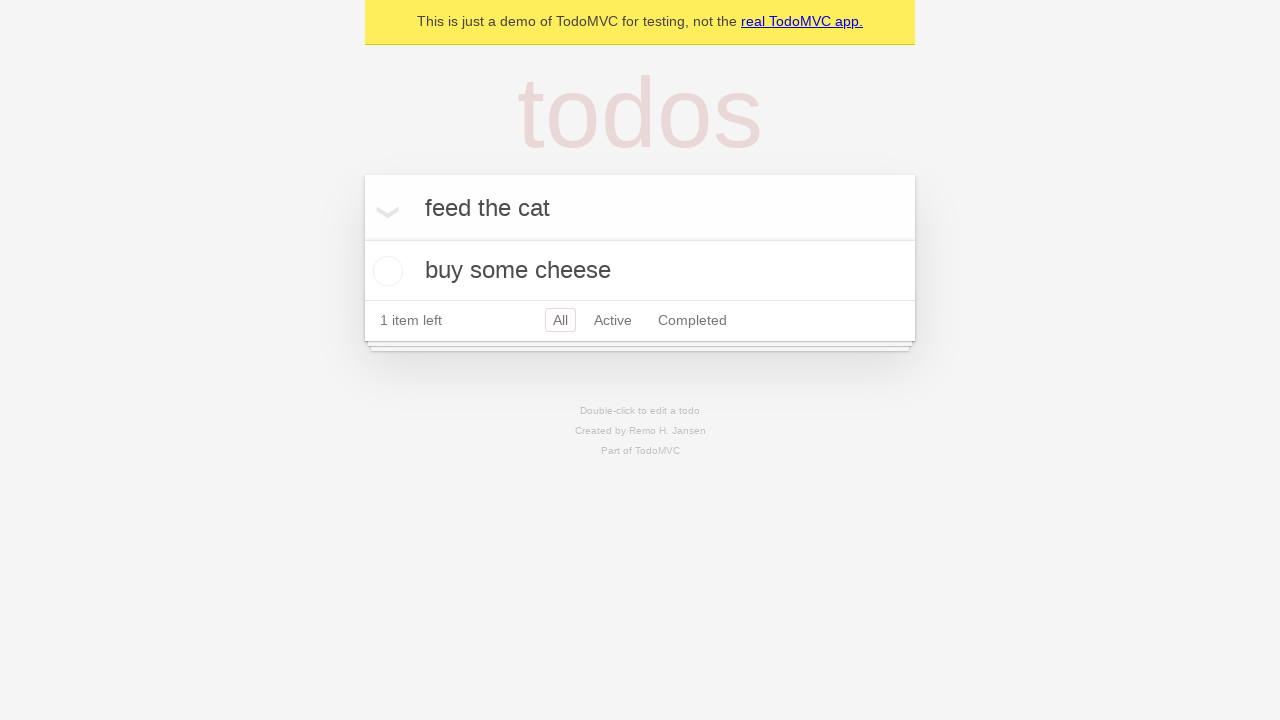

Pressed Enter to create todo 'feed the cat' on internal:attr=[placeholder="What needs to be done?"i]
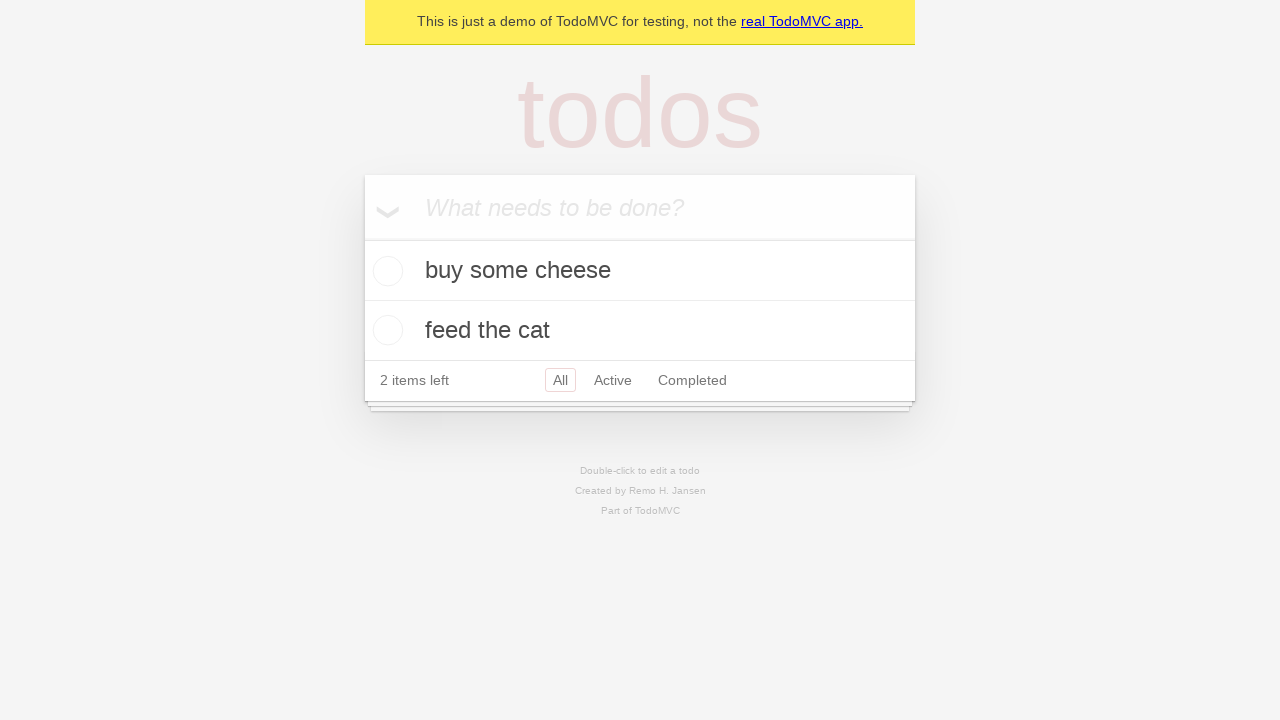

Filled todo input with 'book a doctors appointment' on internal:attr=[placeholder="What needs to be done?"i]
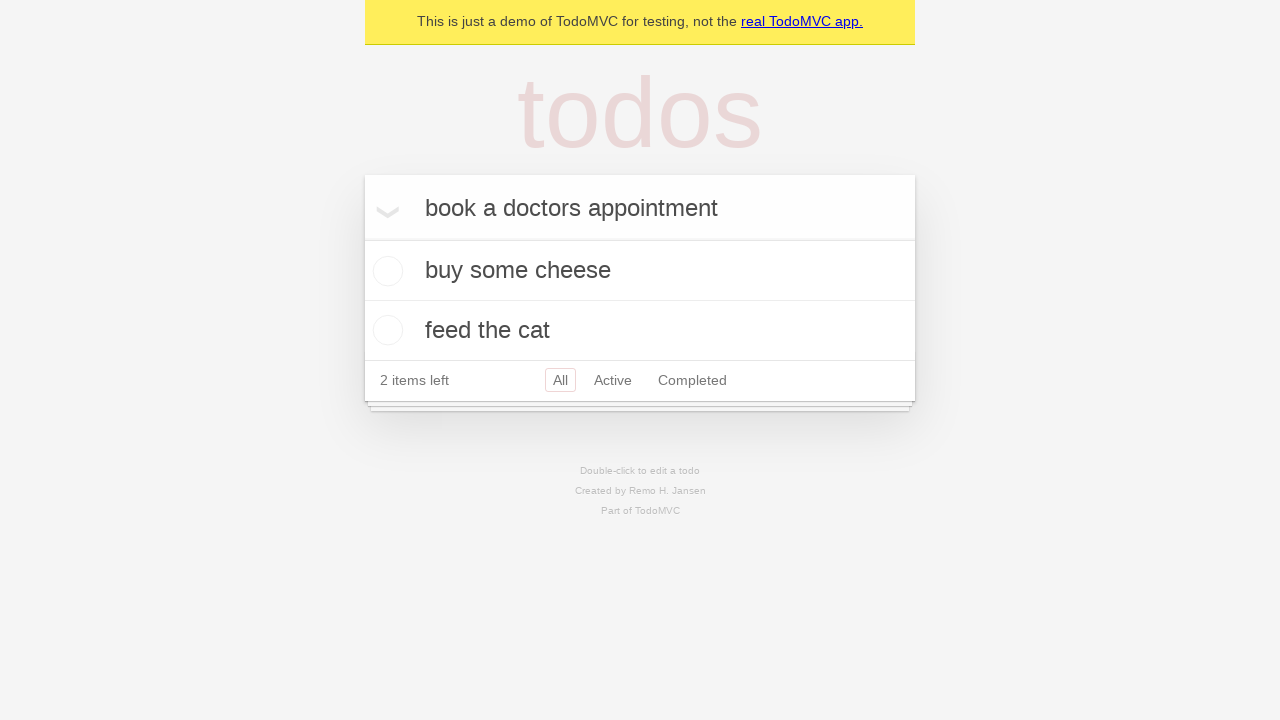

Pressed Enter to create todo 'book a doctors appointment' on internal:attr=[placeholder="What needs to be done?"i]
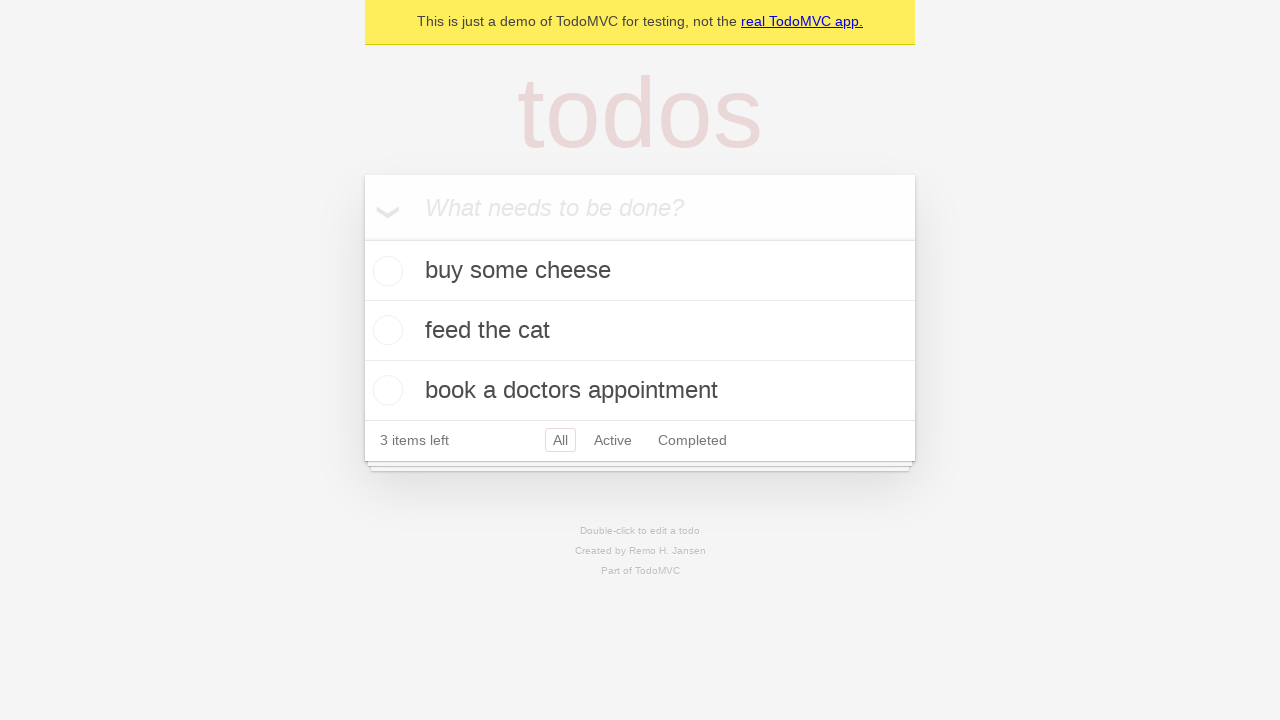

Checked the first todo item as completed at (385, 271) on .todo-list li .toggle >> nth=0
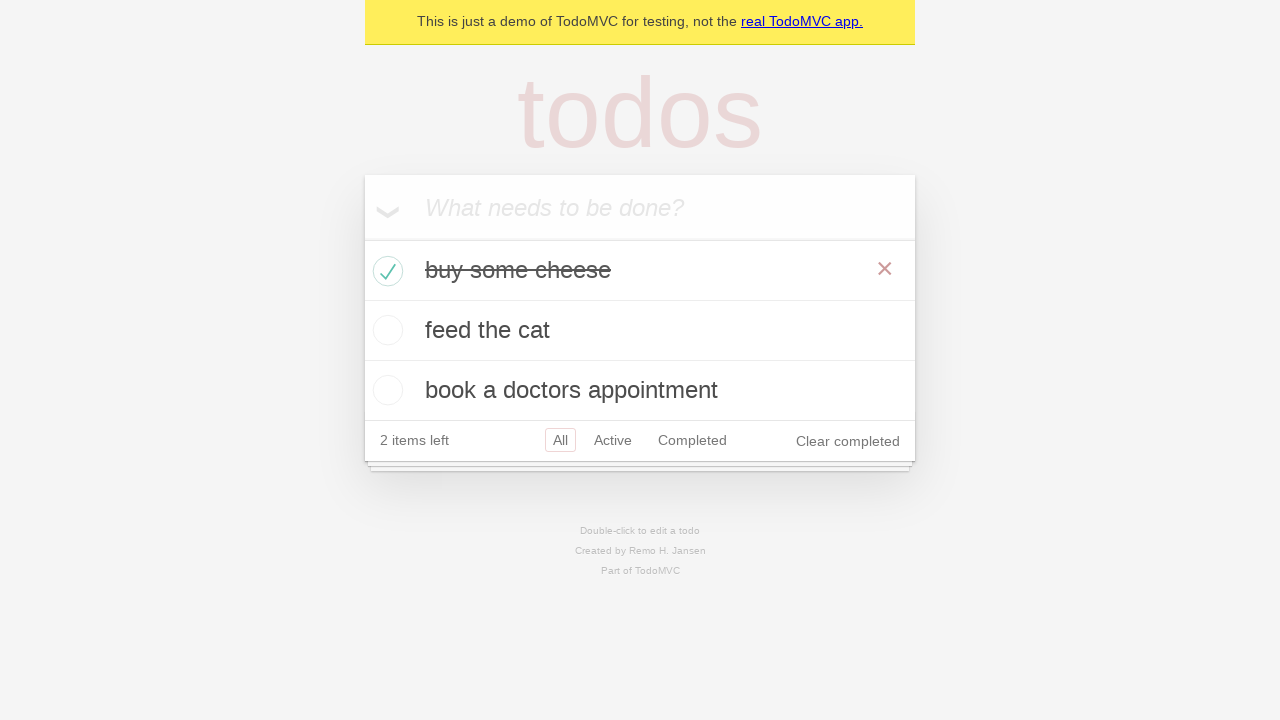

Clear completed button is now visible
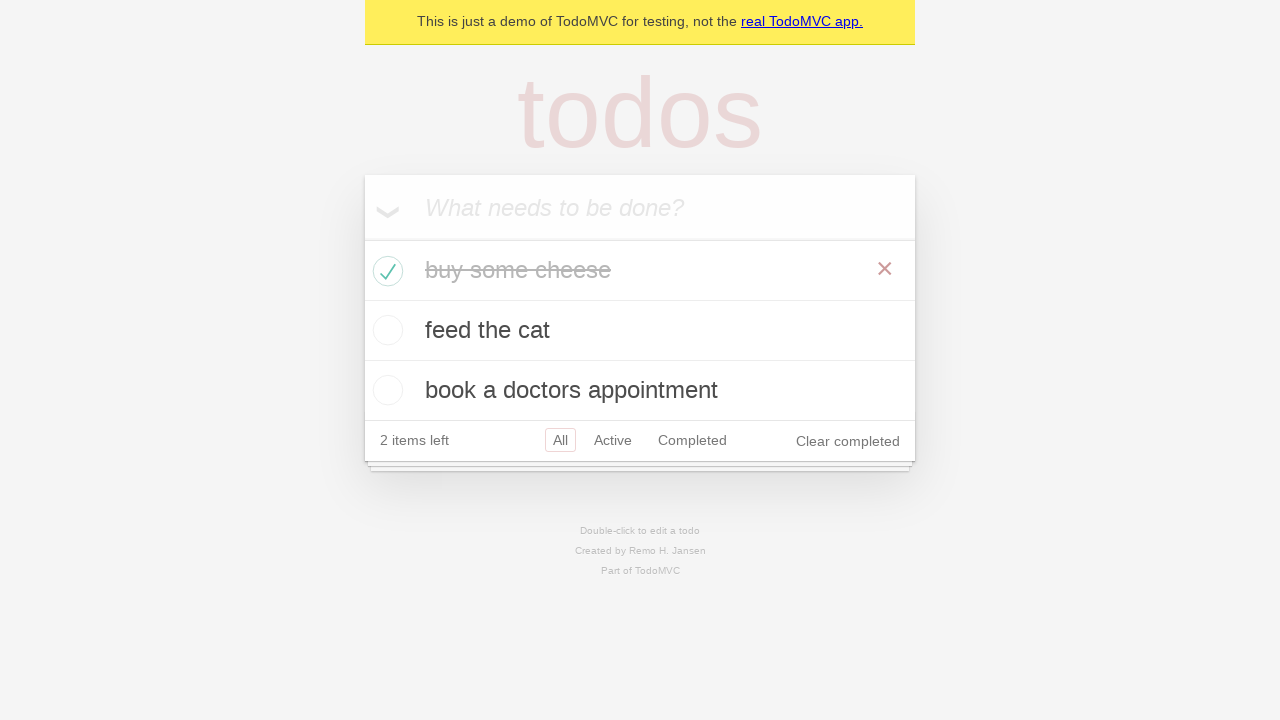

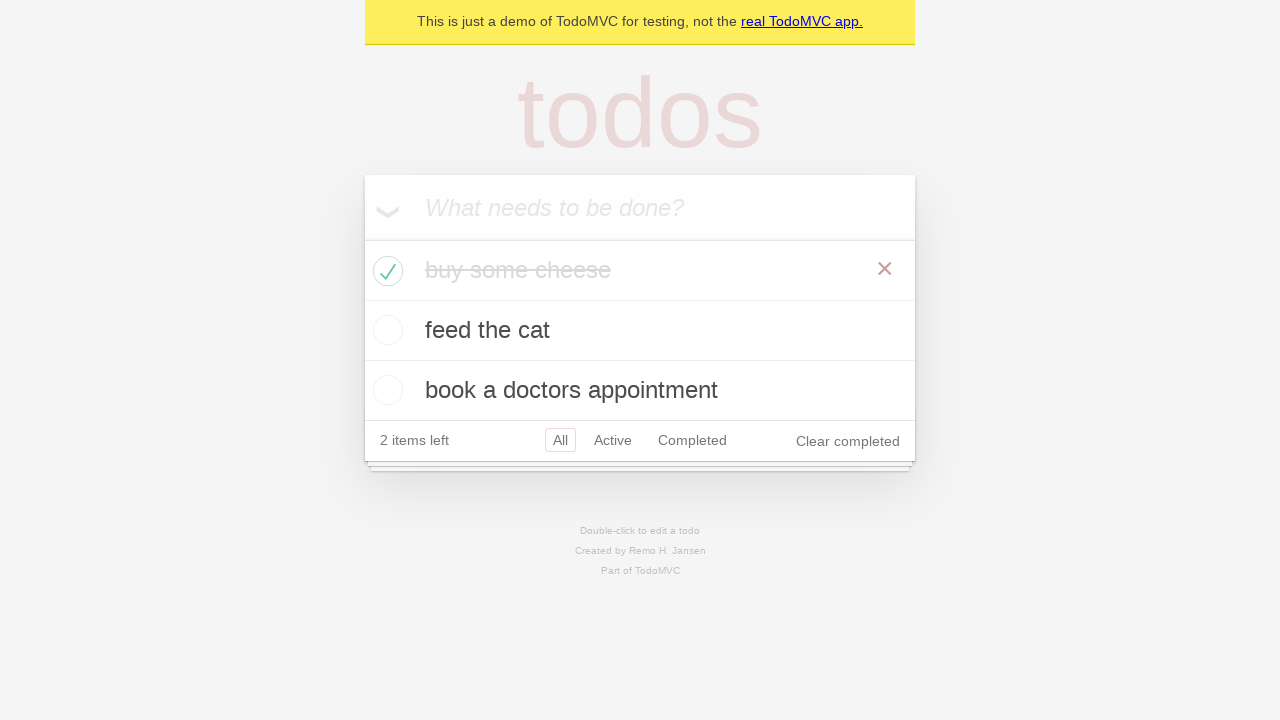